Tests mouse hover functionality by navigating to a demo site and hovering over each main menu option to trigger any hover effects or dropdown menus.

Starting URL: https://www.globalsqa.com/demo-site/

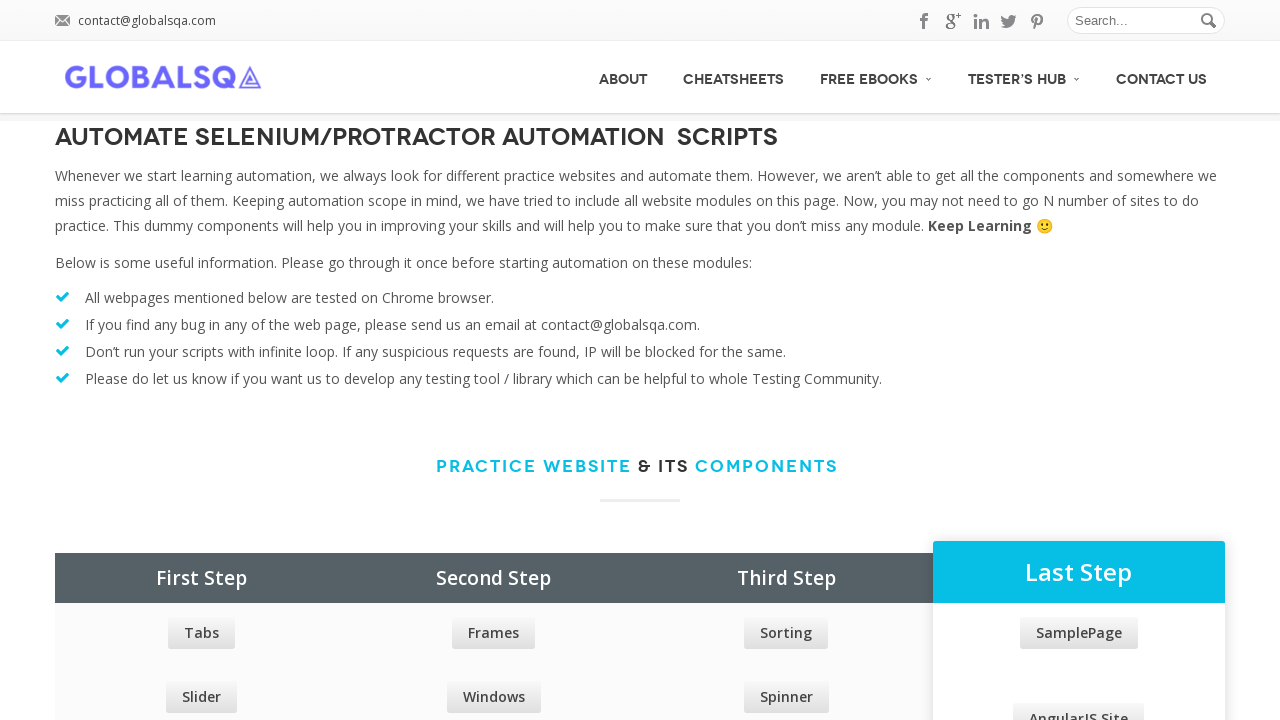

Waited for main menu to load
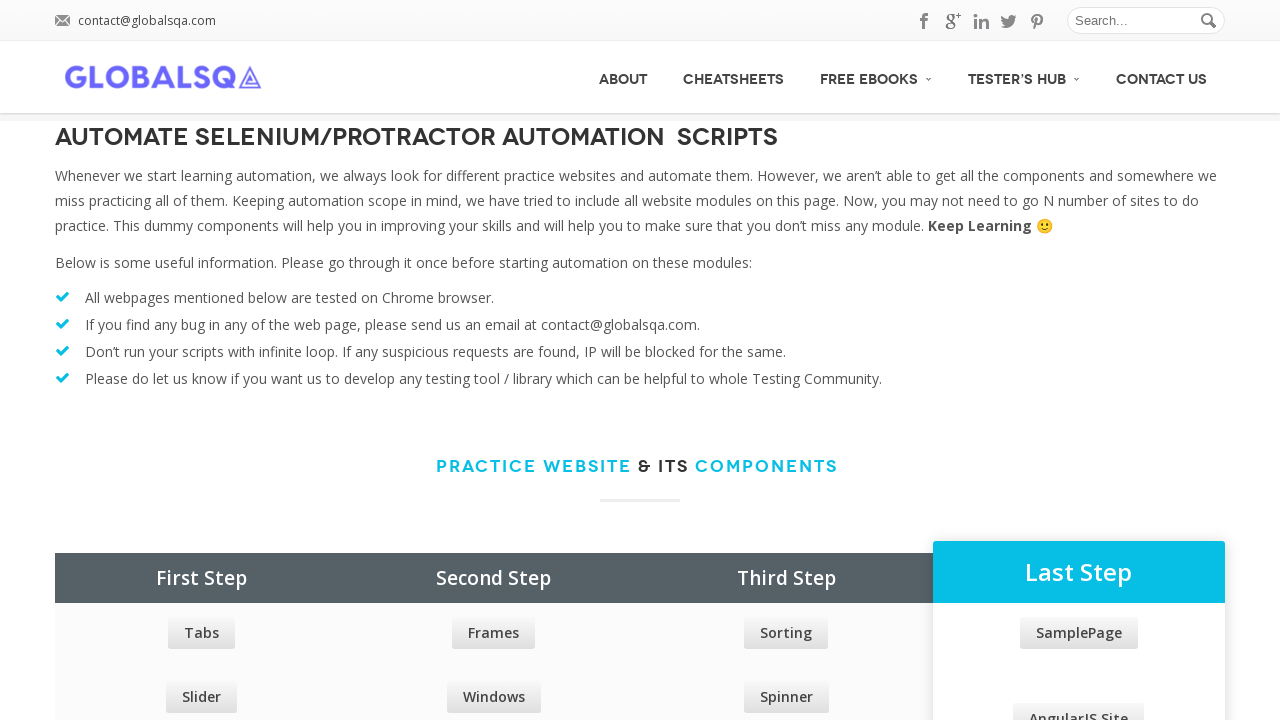

Located all main menu options
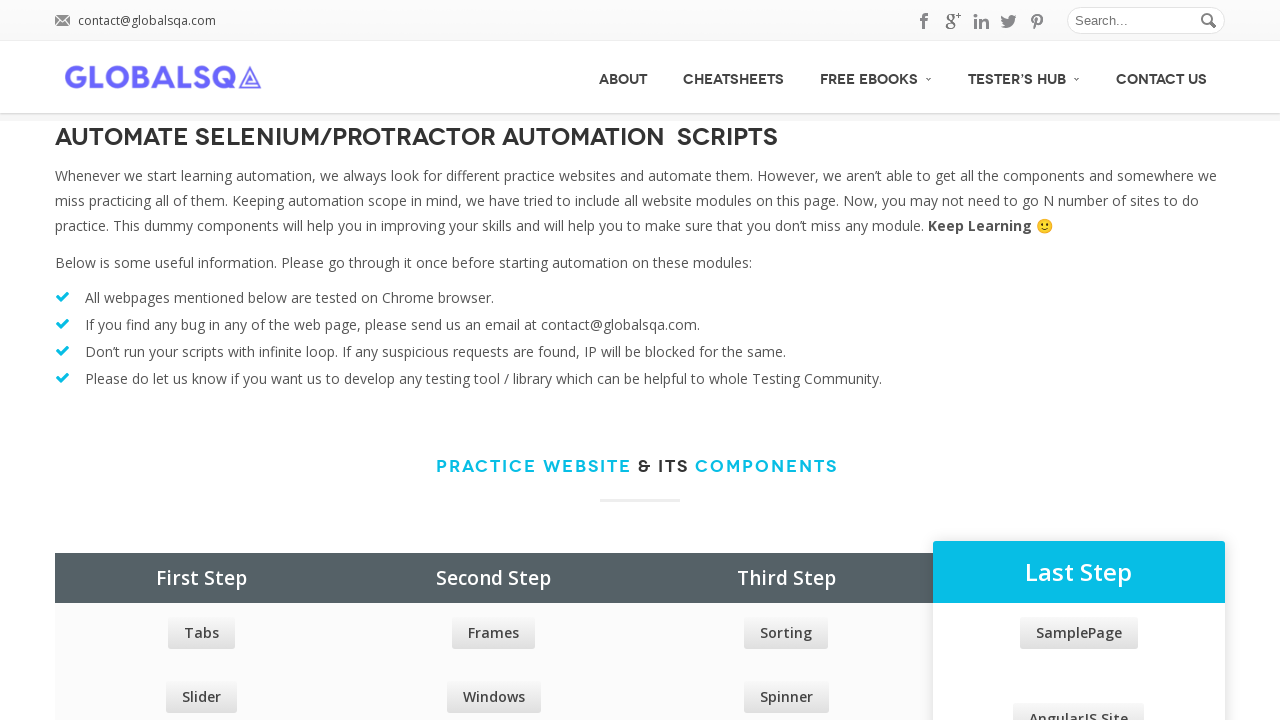

Main Menu option count: 5
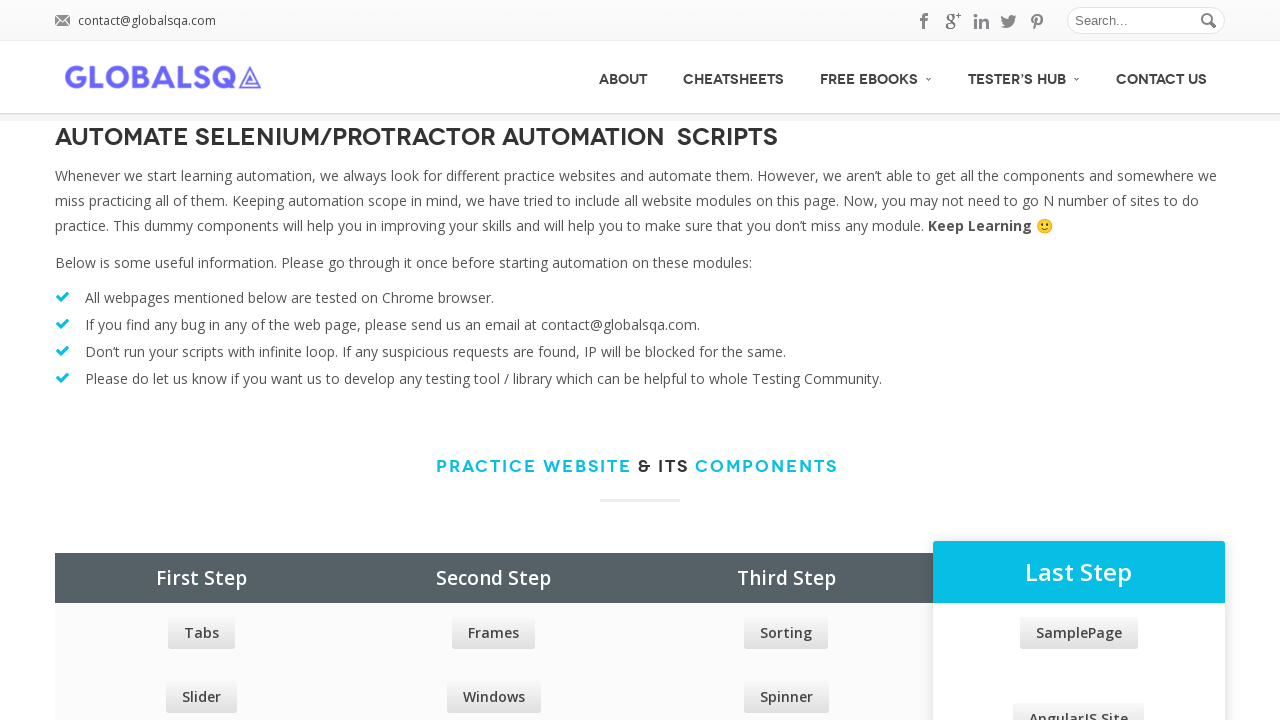

Hovered over main menu option 1 at (623, 77) on #menu>ul>li>a >> nth=0
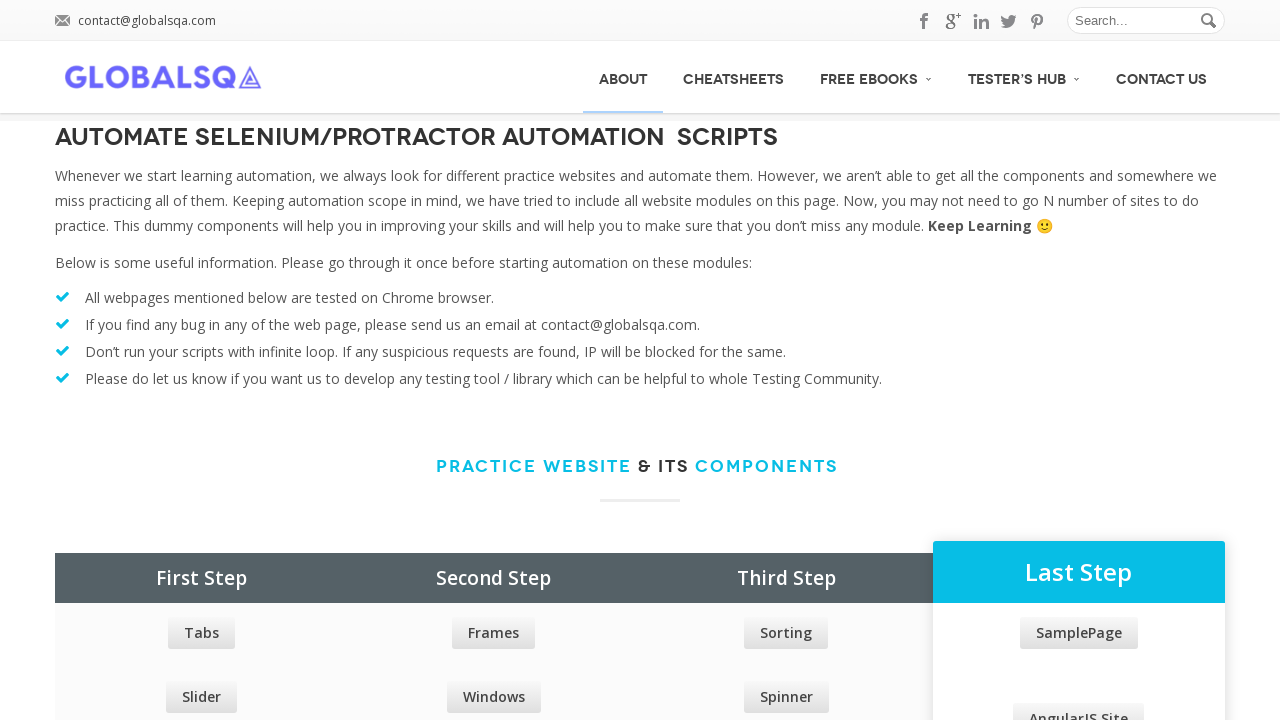

Waited 1 second to observe hover effect on menu option 1
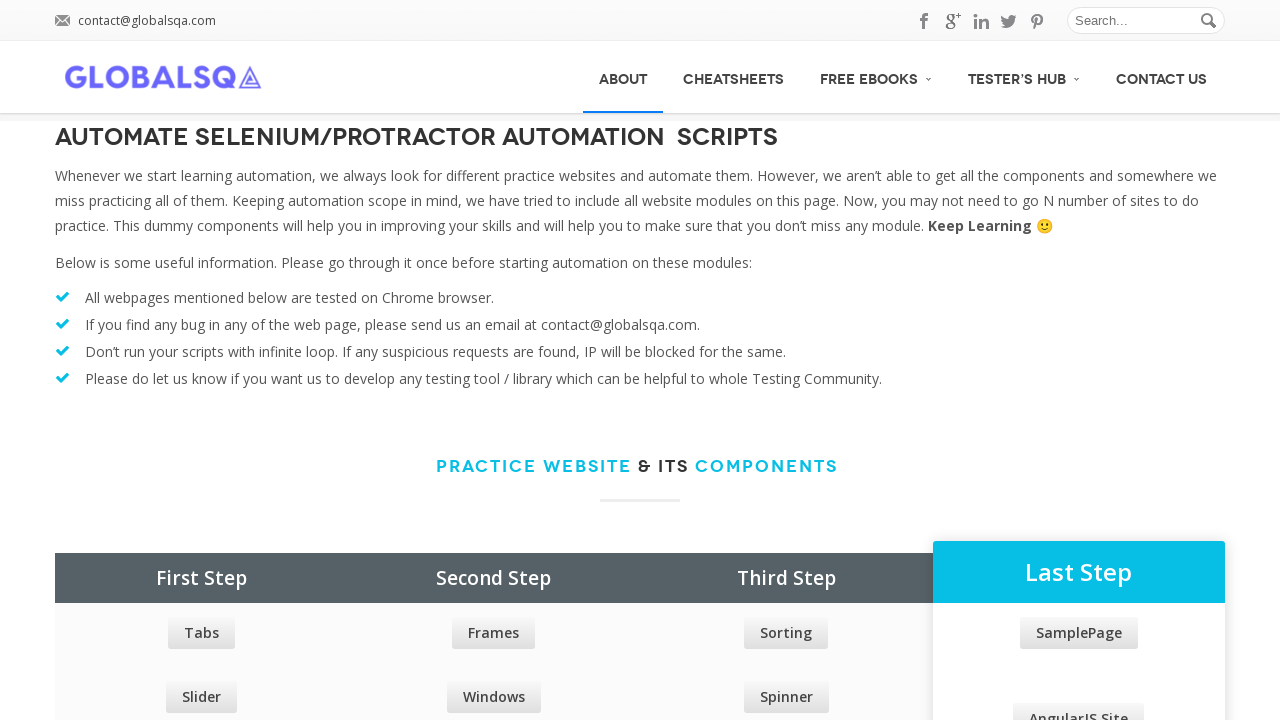

Hovered over main menu option 2 at (734, 77) on #menu>ul>li>a >> nth=1
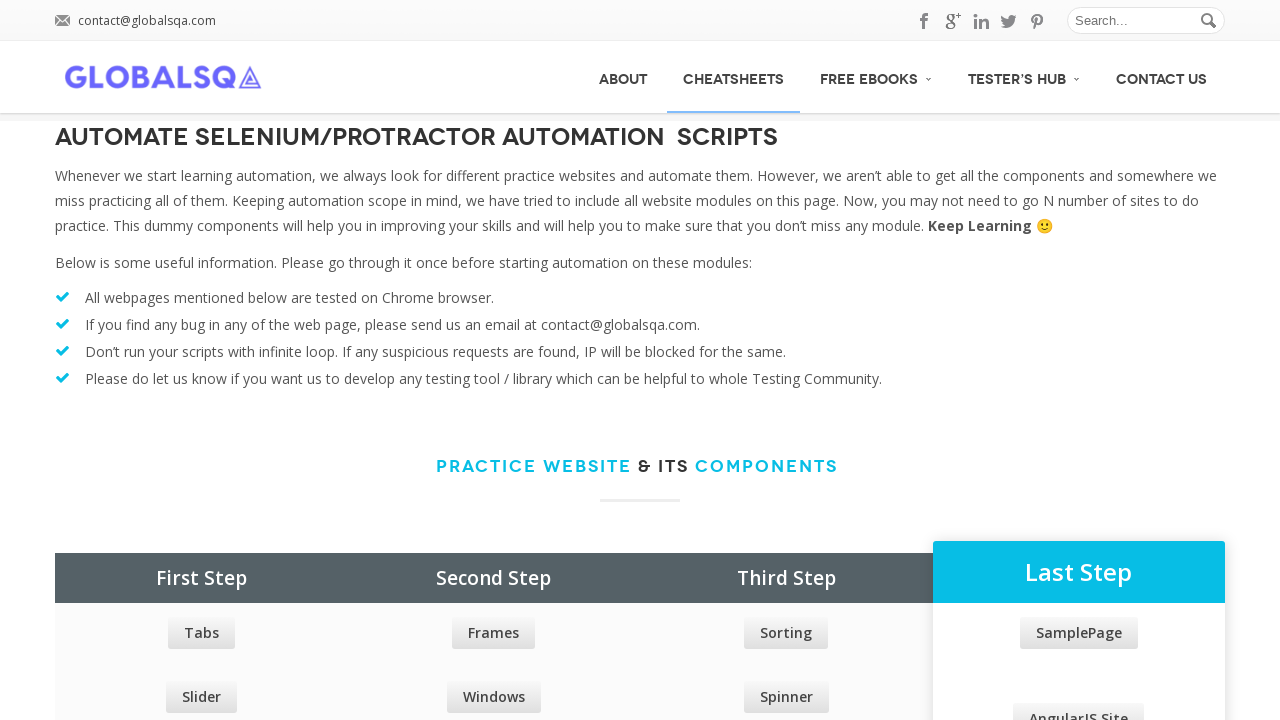

Waited 1 second to observe hover effect on menu option 2
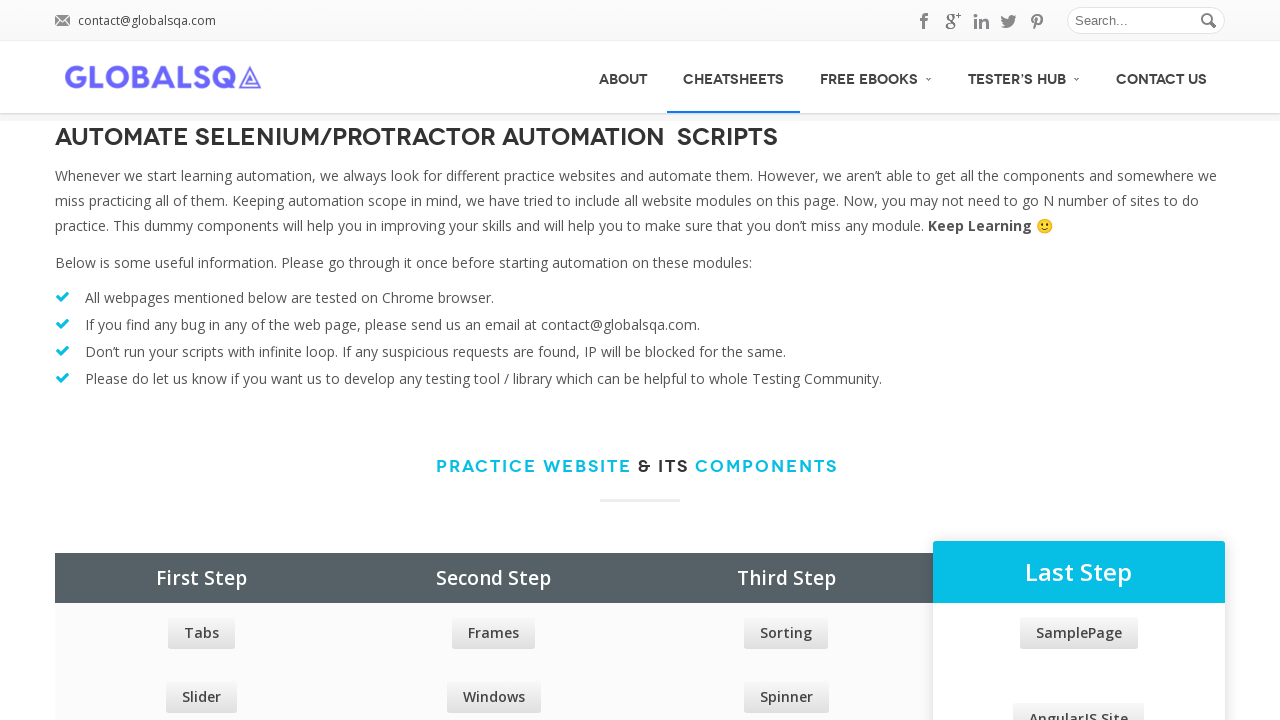

Hovered over main menu option 3 at (876, 76) on #menu>ul>li>a >> nth=2
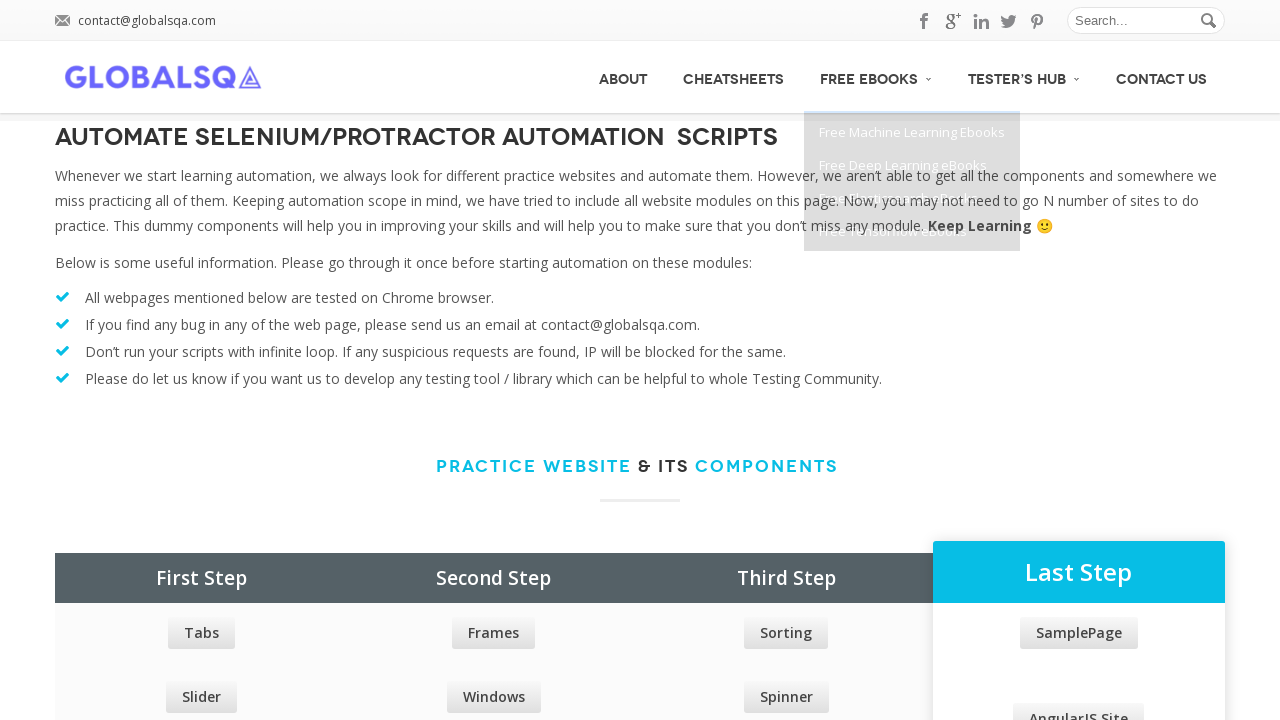

Waited 1 second to observe hover effect on menu option 3
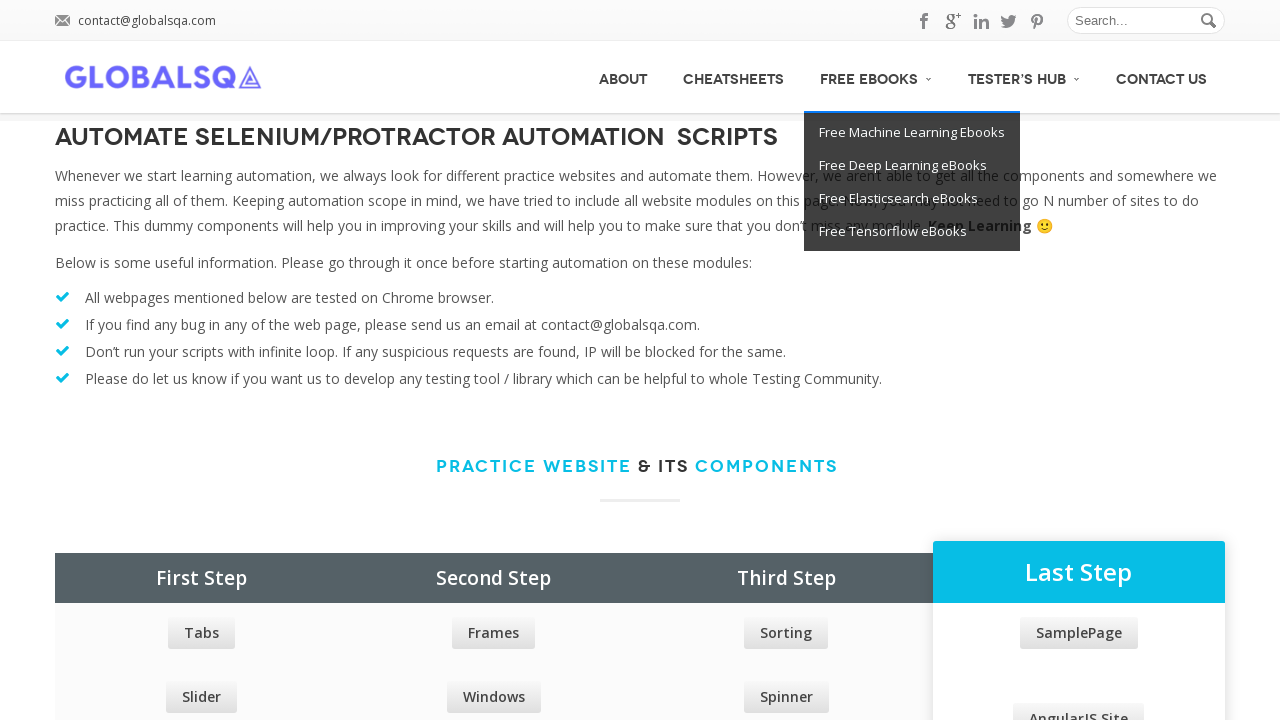

Hovered over main menu option 4 at (1024, 76) on #menu>ul>li>a >> nth=3
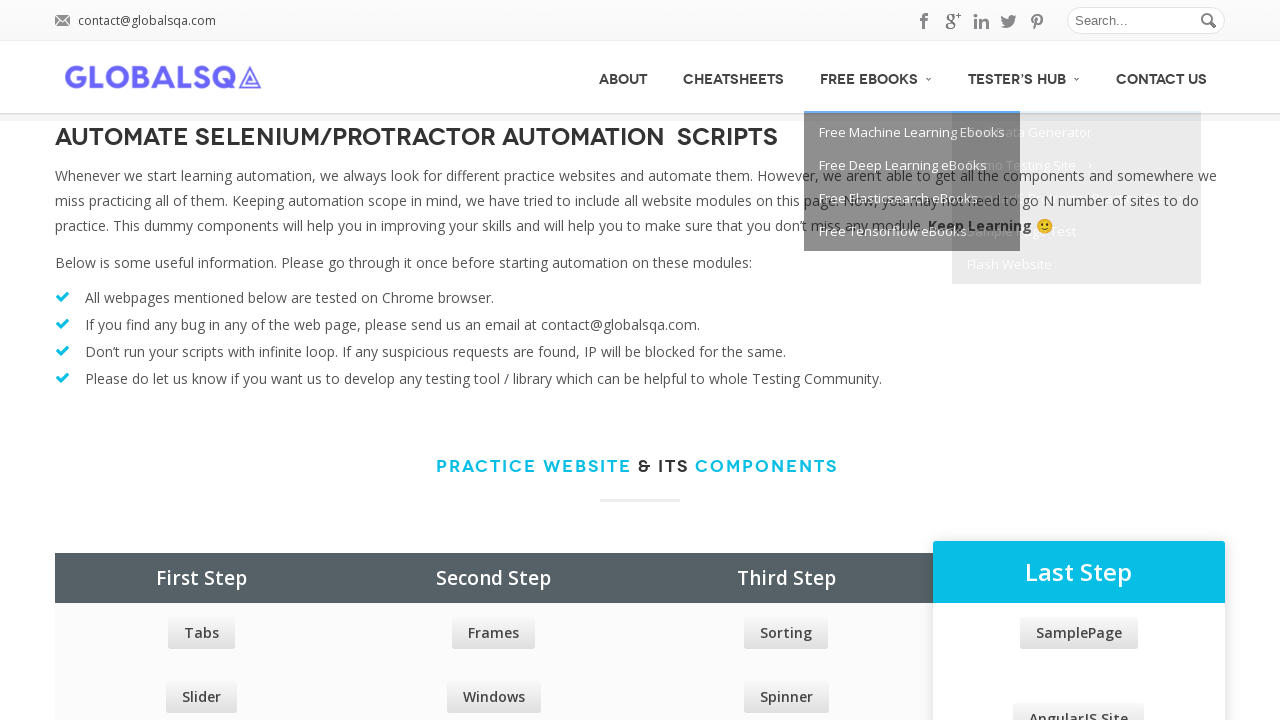

Waited 1 second to observe hover effect on menu option 4
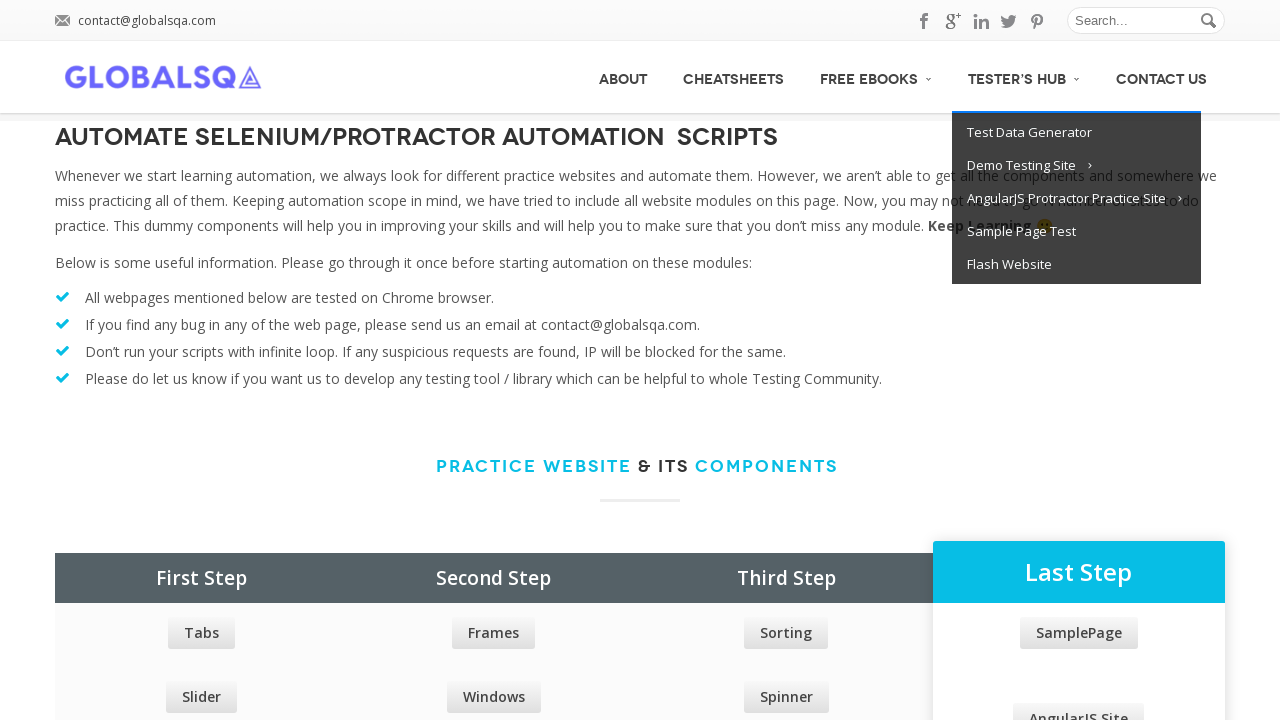

Hovered over main menu option 5 at (1162, 77) on #menu>ul>li>a >> nth=4
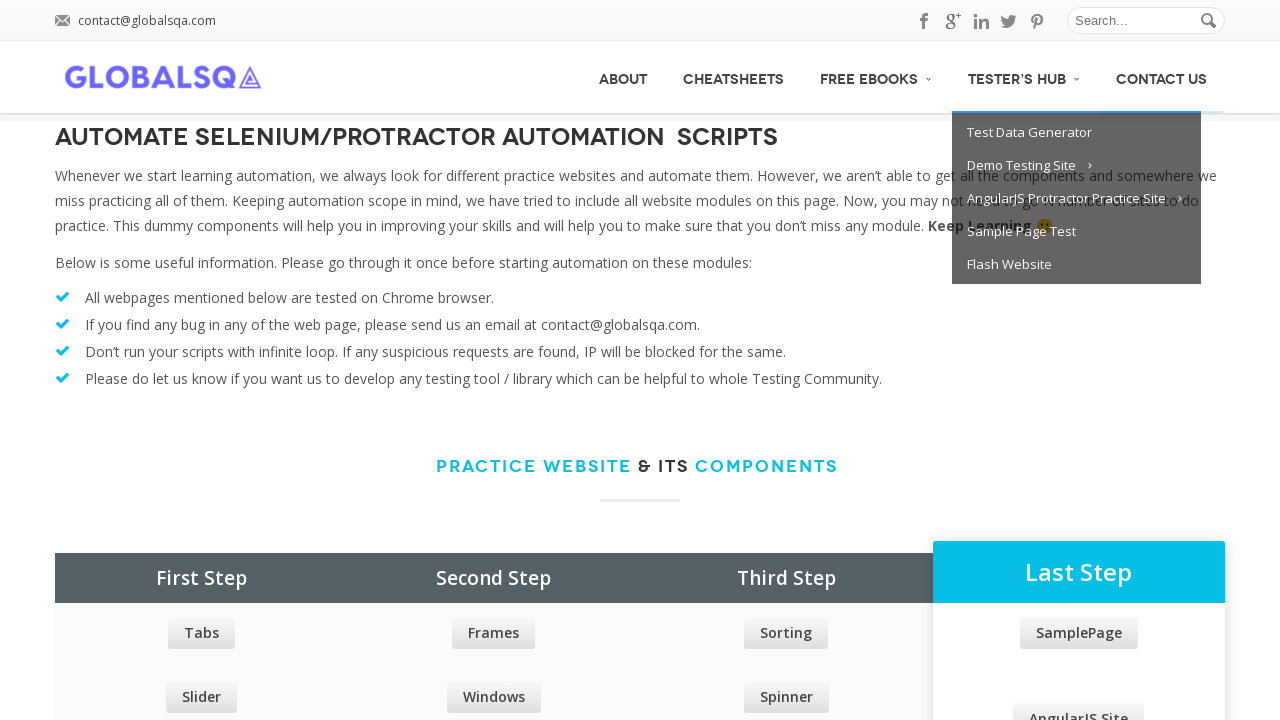

Waited 1 second to observe hover effect on menu option 5
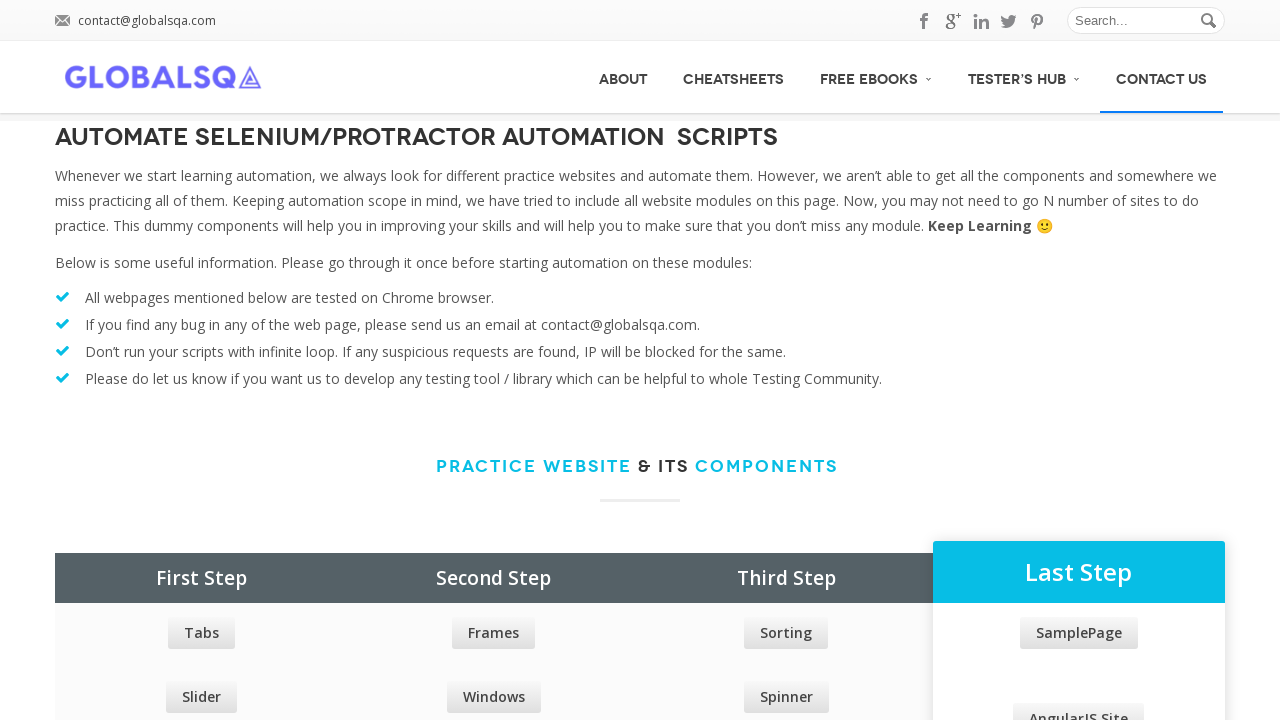

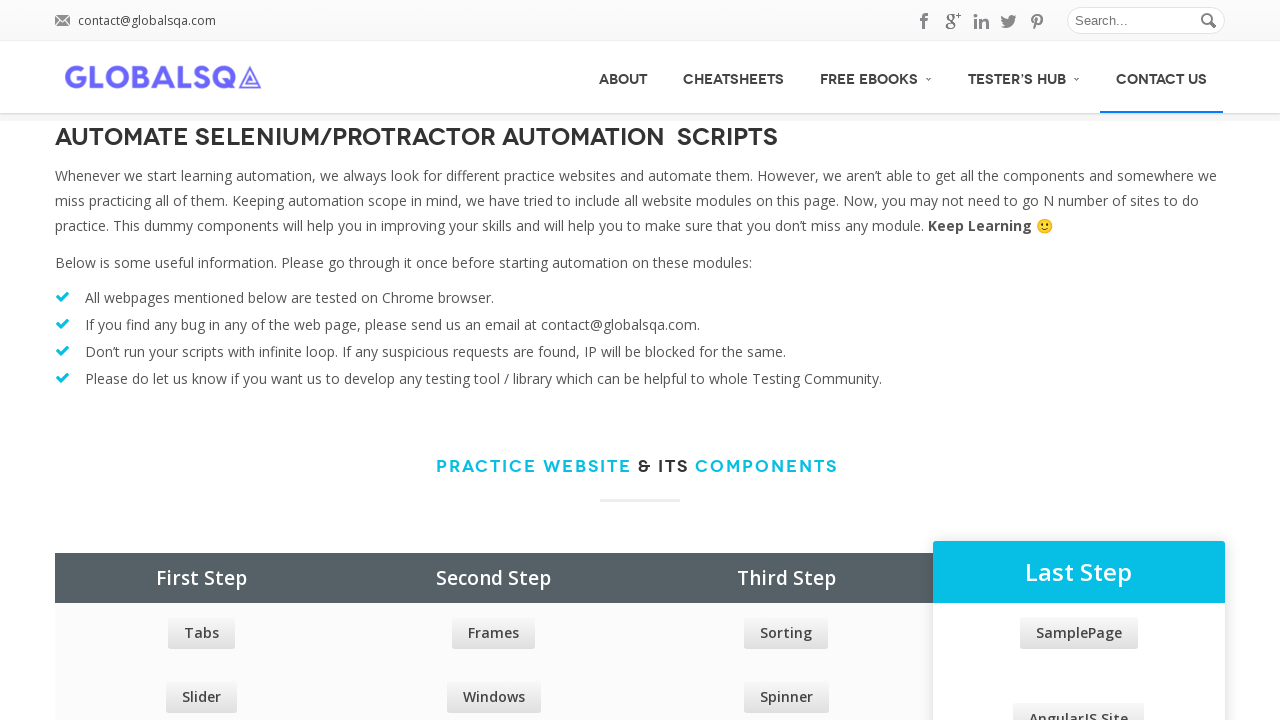